Tests dynamic loading by clicking Start and waiting for Hello World text to become visible

Starting URL: http://the-internet.herokuapp.com/dynamic_loading/2

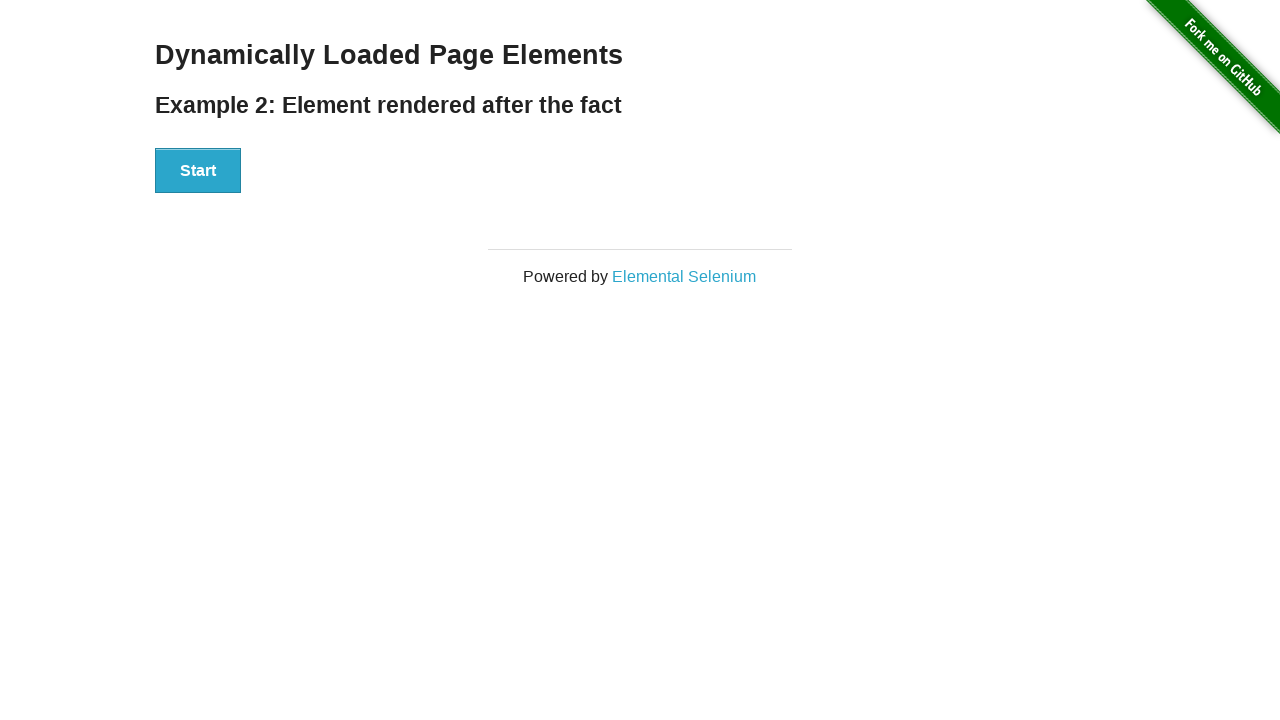

Clicked Start button to initiate dynamic loading at (198, 171) on xpath=//div[@id='start']//button
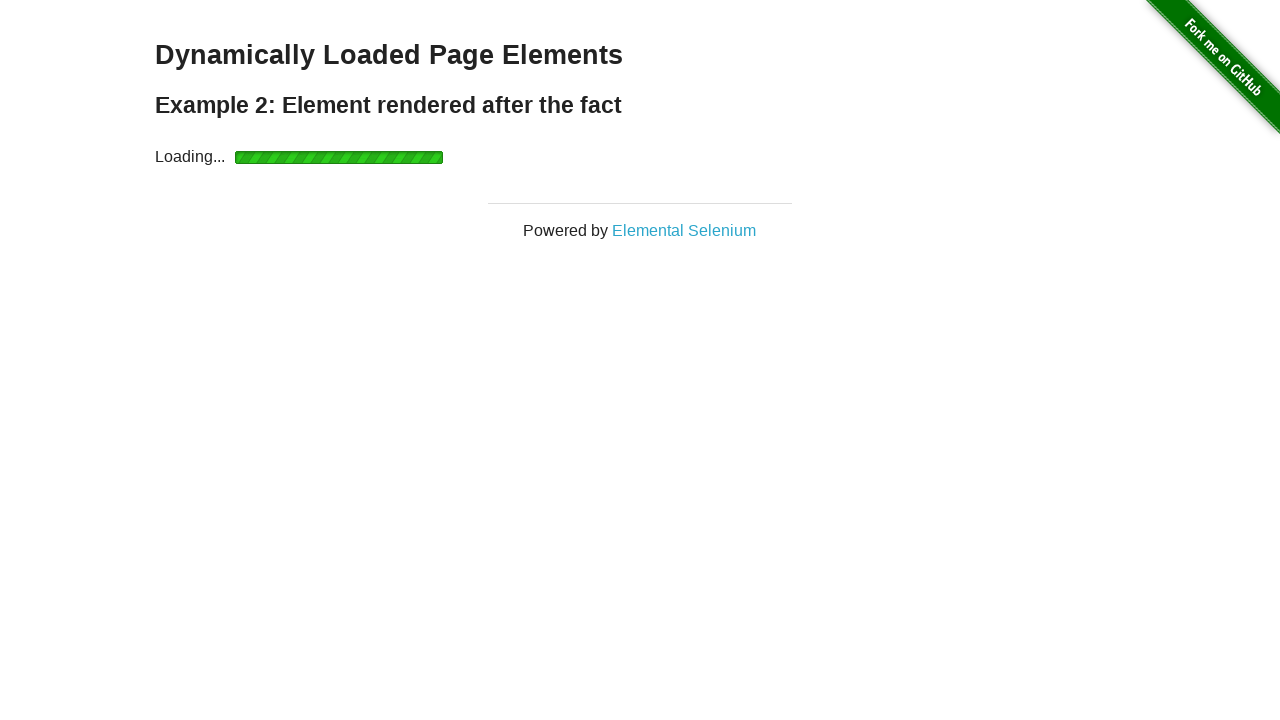

Waited for 'Hello World!' text to become visible
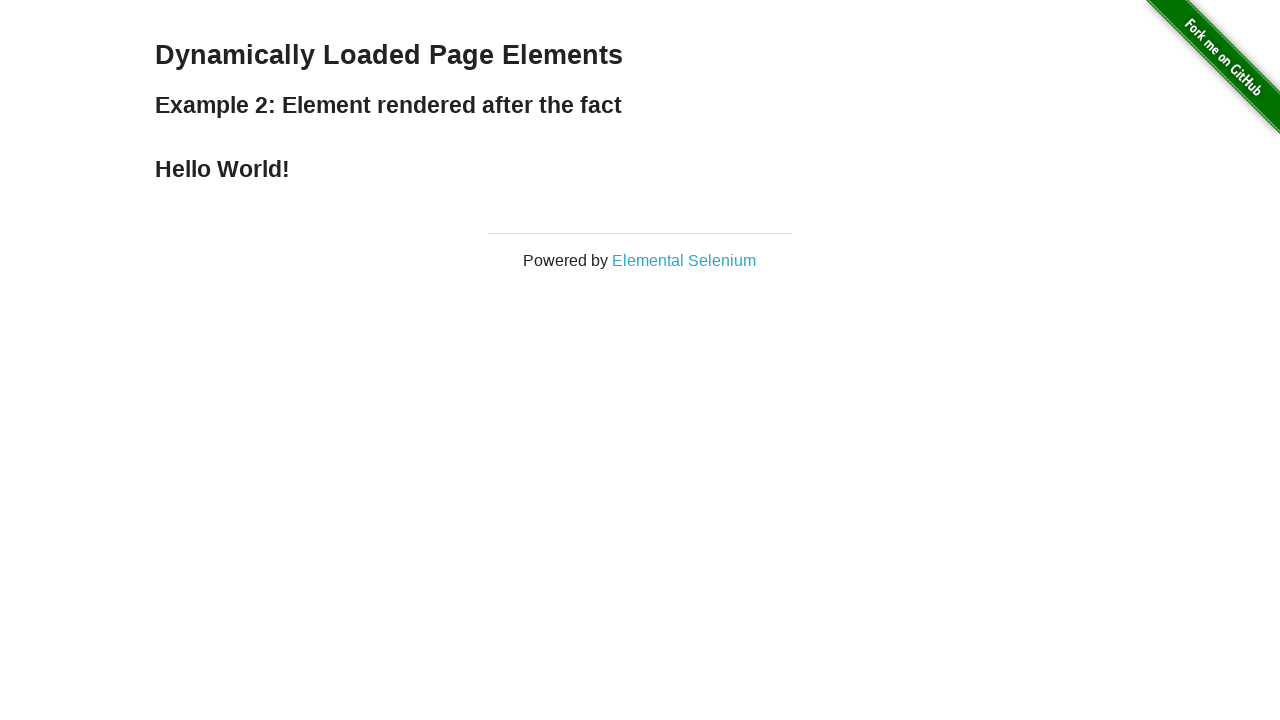

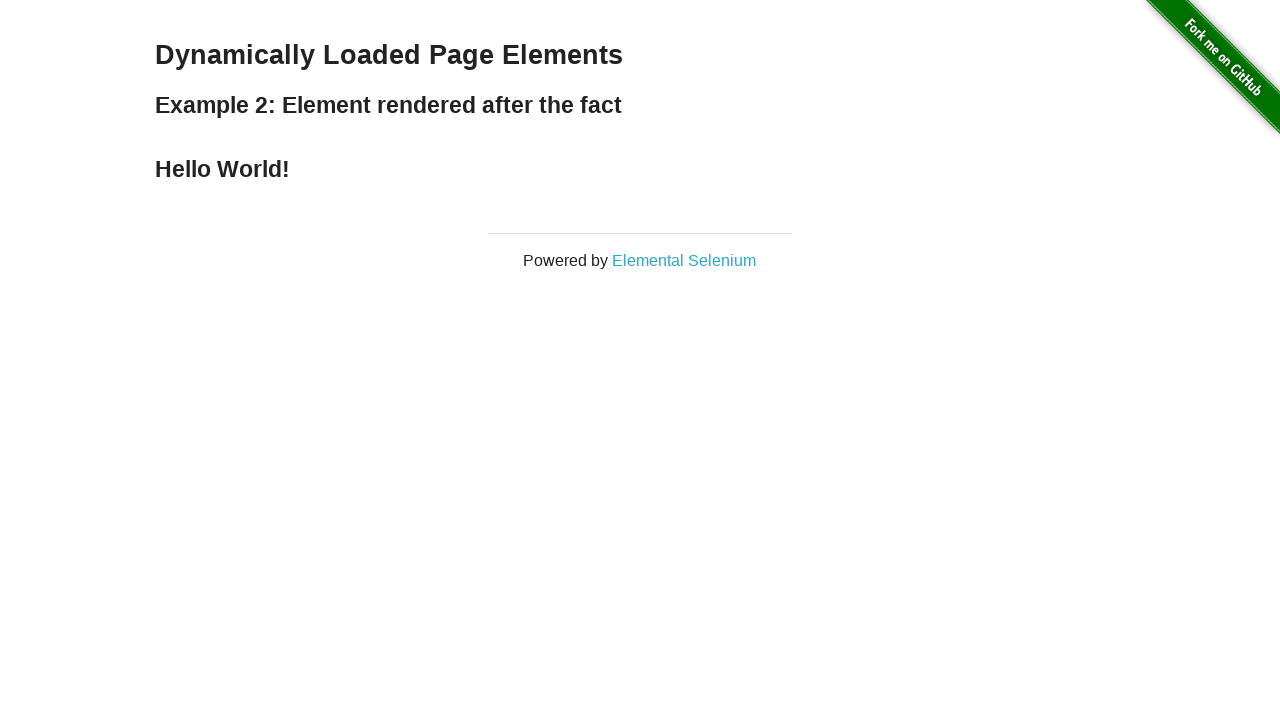